Fills out a registration form with various input types including text fields, radio buttons, checkboxes, dropdowns, and submits the form

Starting URL: https://demo.automationtesting.in/Register.html

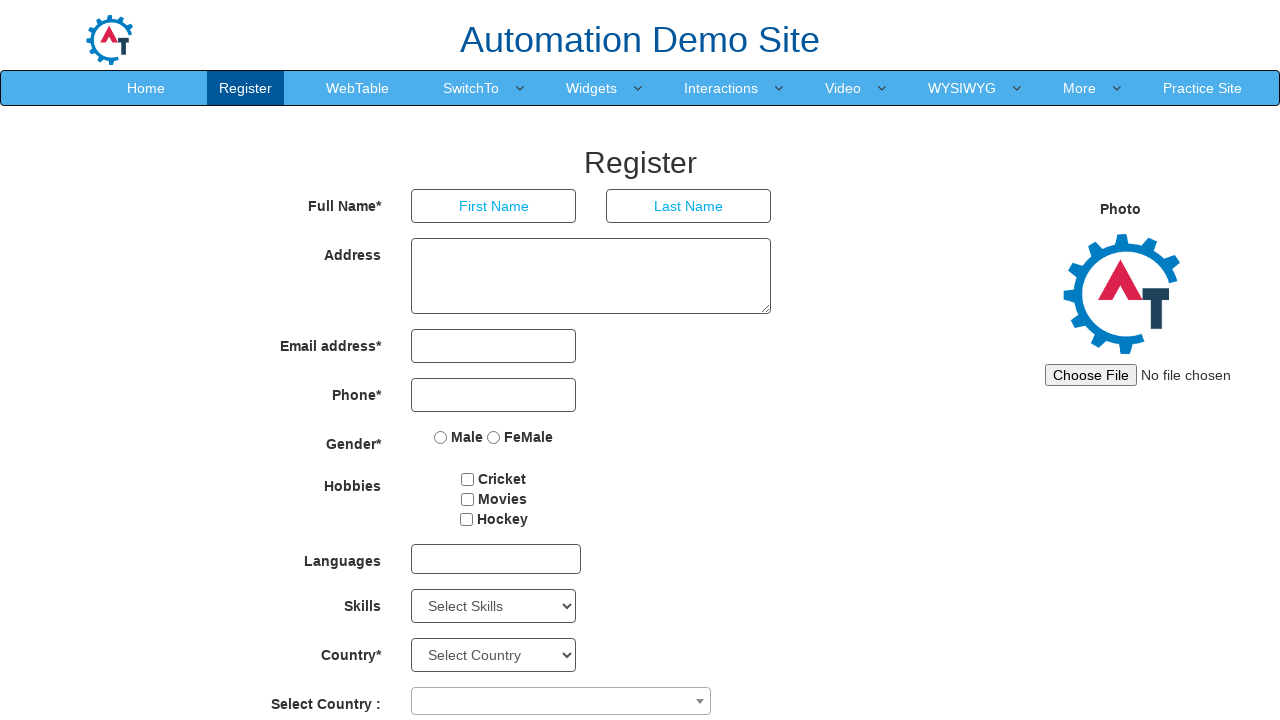

Navigated to registration form page
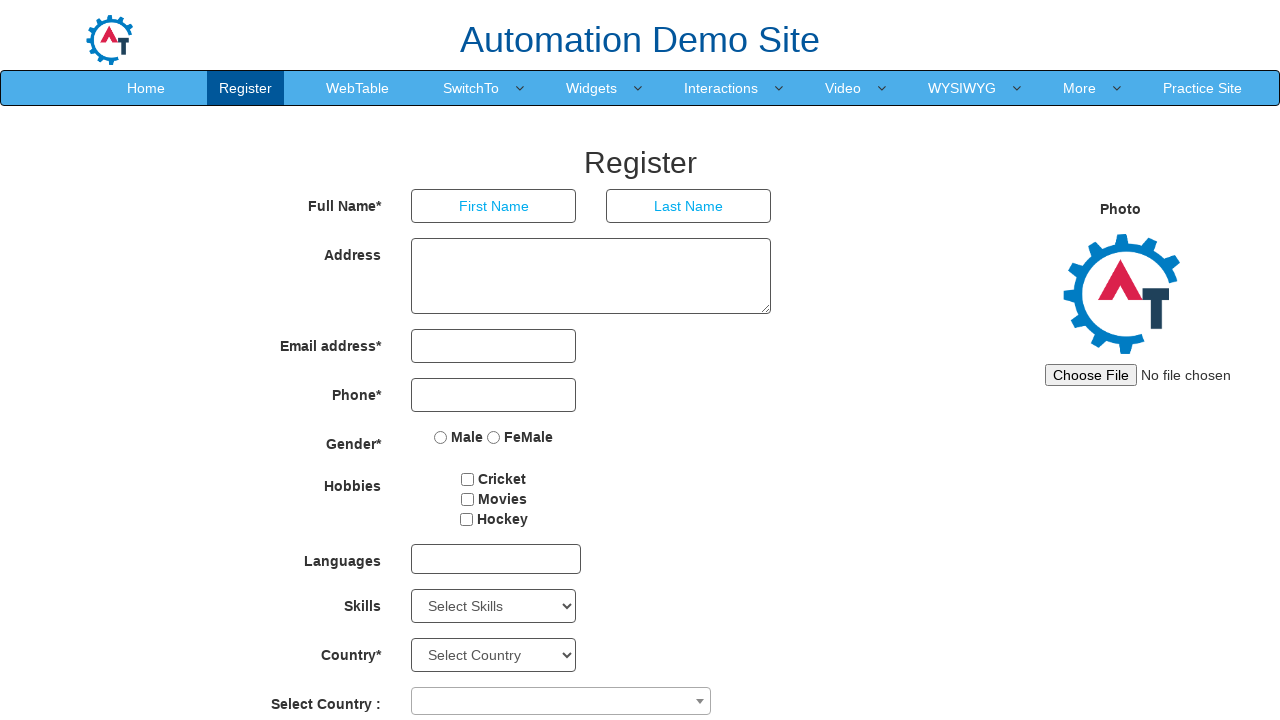

Filled in first name field with 'Sharath' on xpath=/html/body/section/div/div/div[2]/form/div[1]/div[1]/input
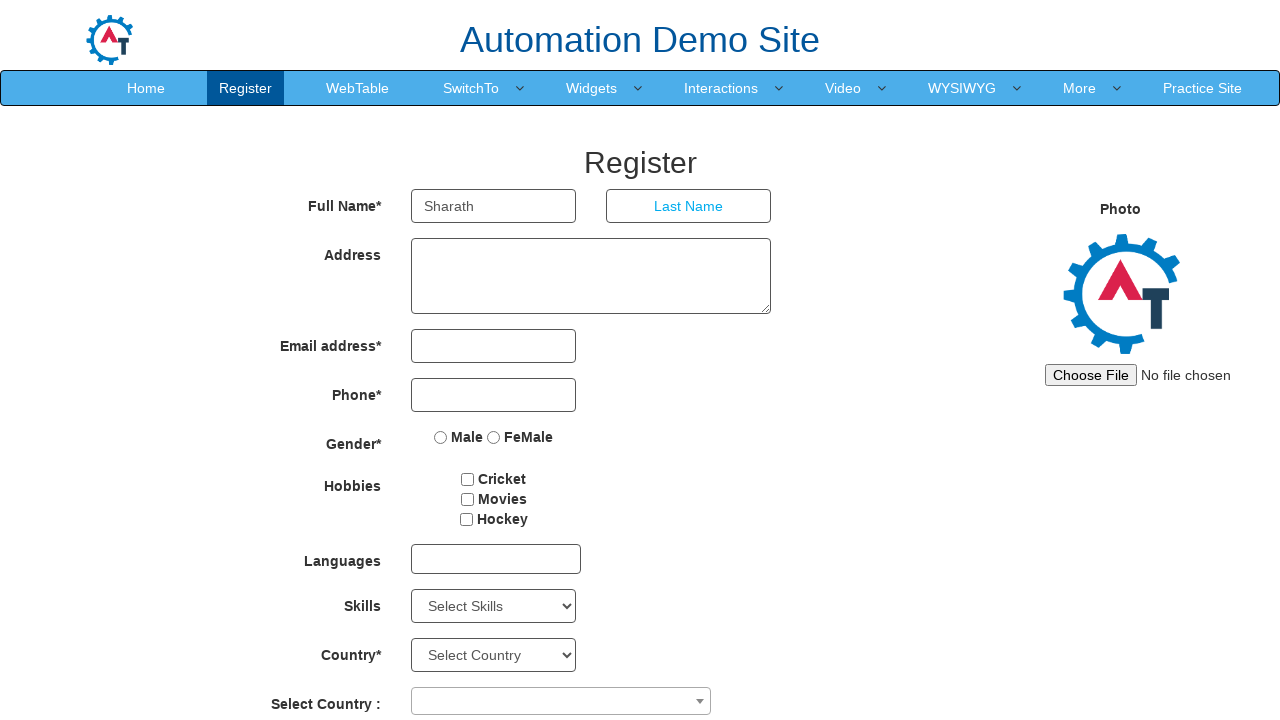

Filled in last name field with 'kumar' on xpath=/html/body/section/div/div/div[2]/form/div[1]/div[2]/input
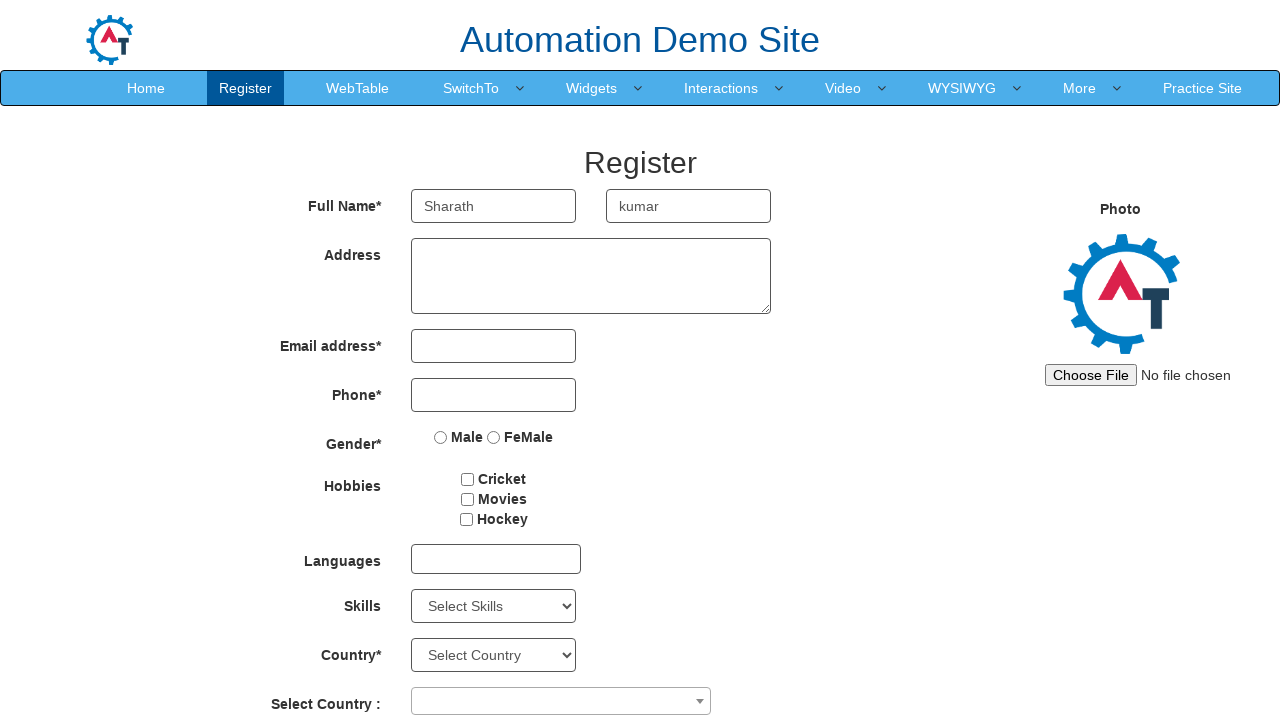

Filled in address field with 'chennai' on xpath=/html/body/section/div/div/div[2]/form/div[2]/div/textarea
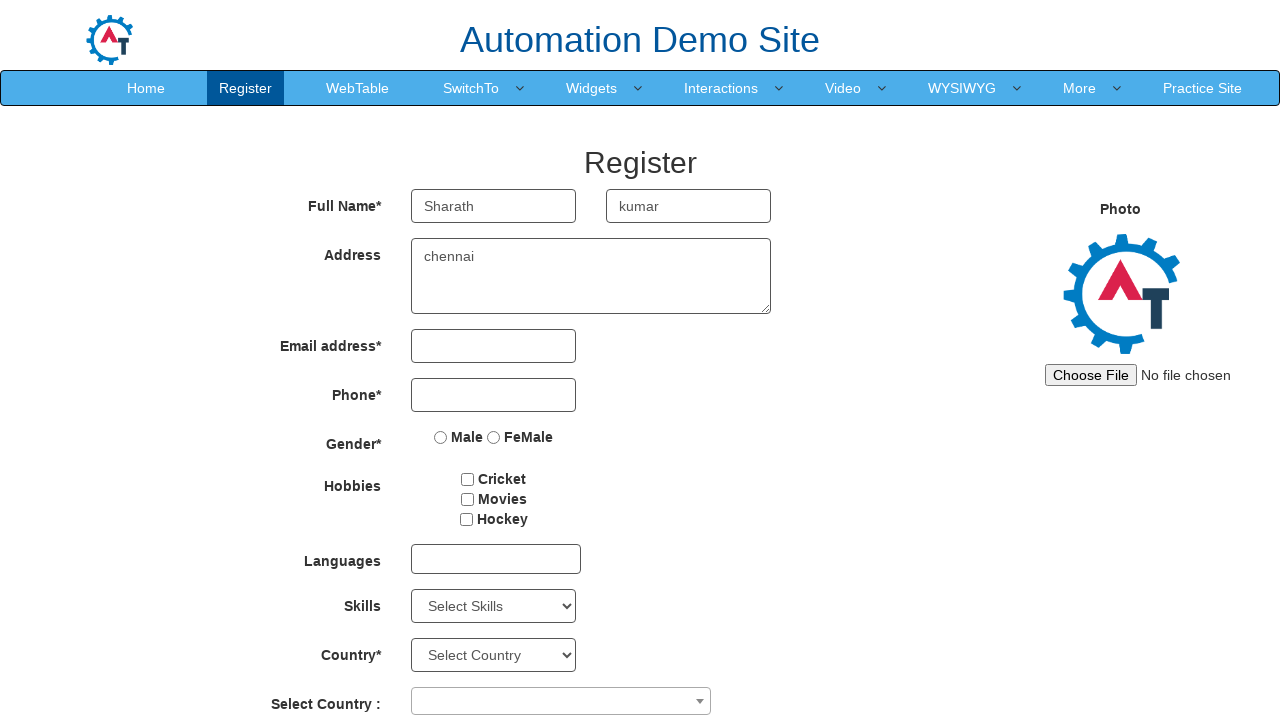

Filled in email field with 'test@test.com' on xpath=/html/body/section/div/div/div[2]/form/div[3]/div[1]/input
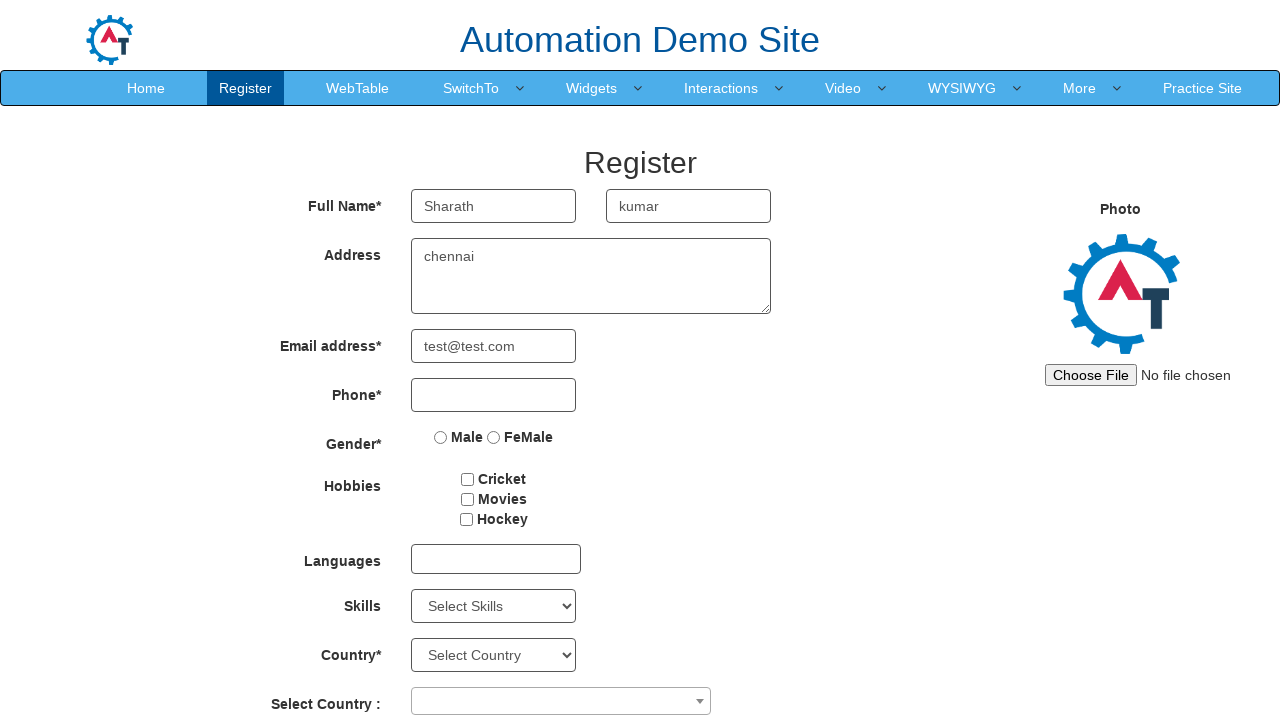

Filled in phone number field with '1234567890' on xpath=/html/body/section/div/div/div[2]/form/div[4]/div/input
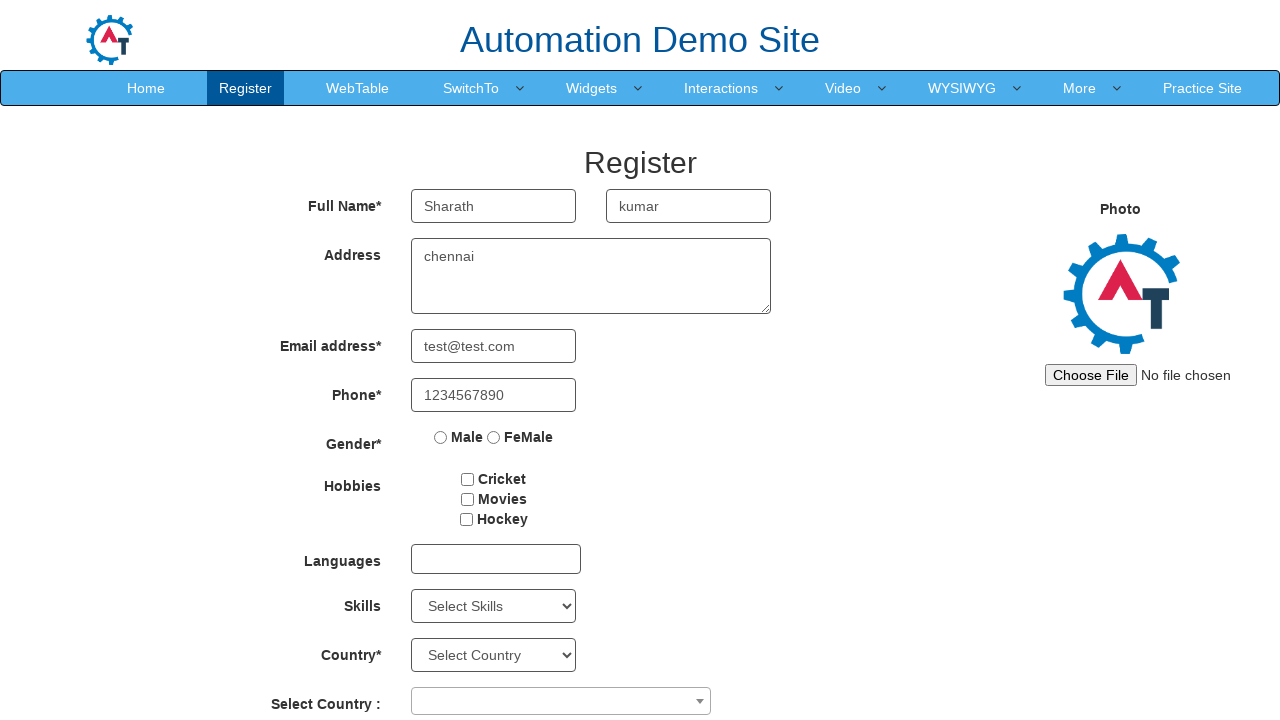

Selected gender radio button at (441, 437) on xpath=/html/body/section/div/div/div[2]/form/div[5]/div/label[1]/input
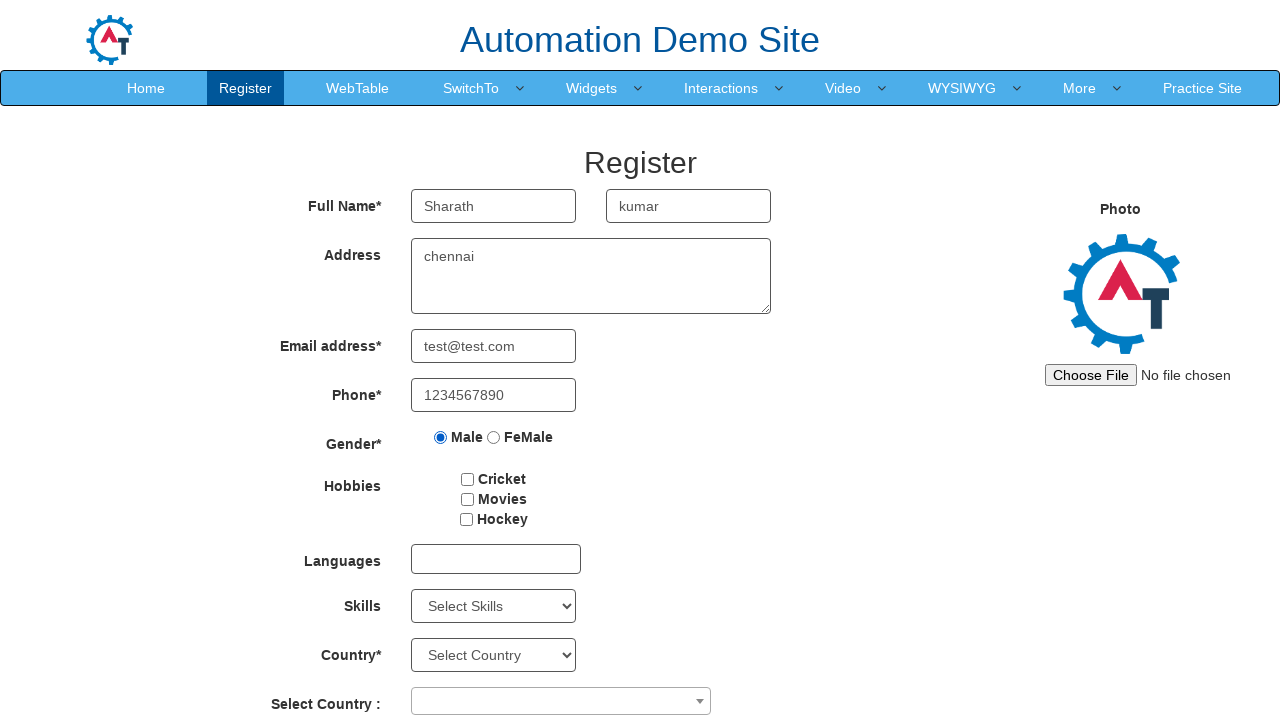

Selected hobby checkbox at (466, 519) on #checkbox3
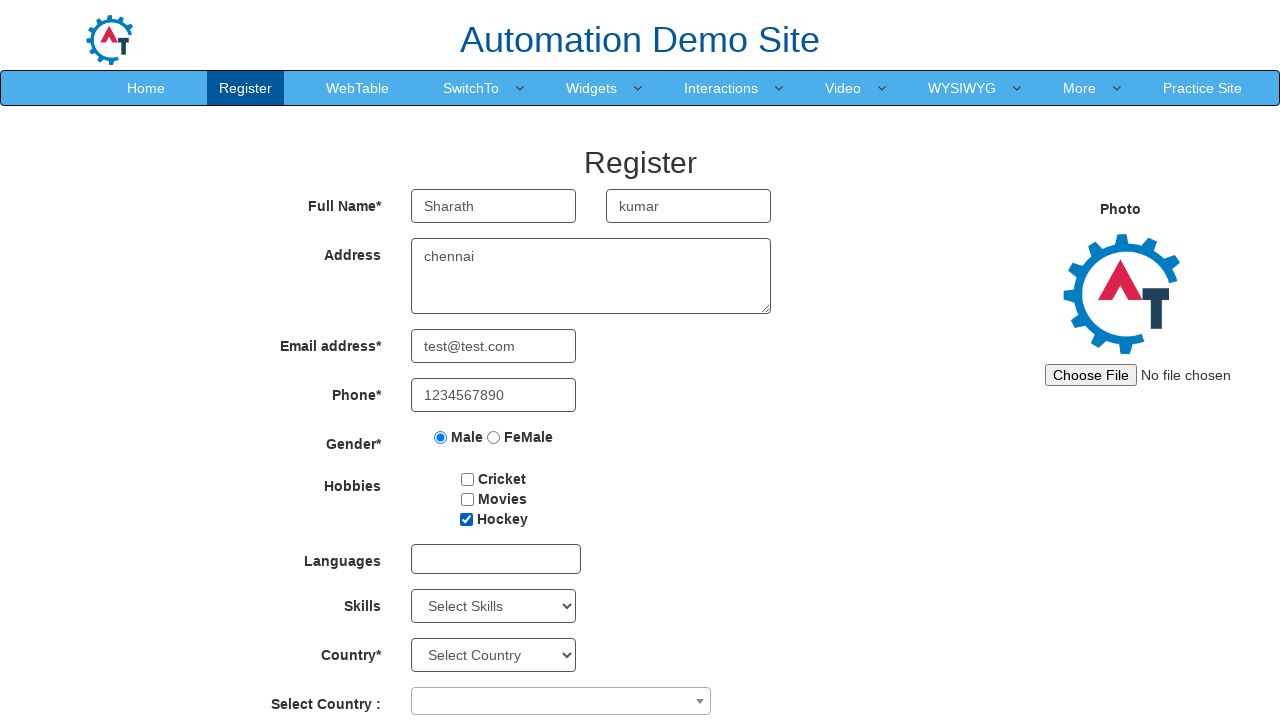

Selected skills from dropdown (index 4) on #Skills
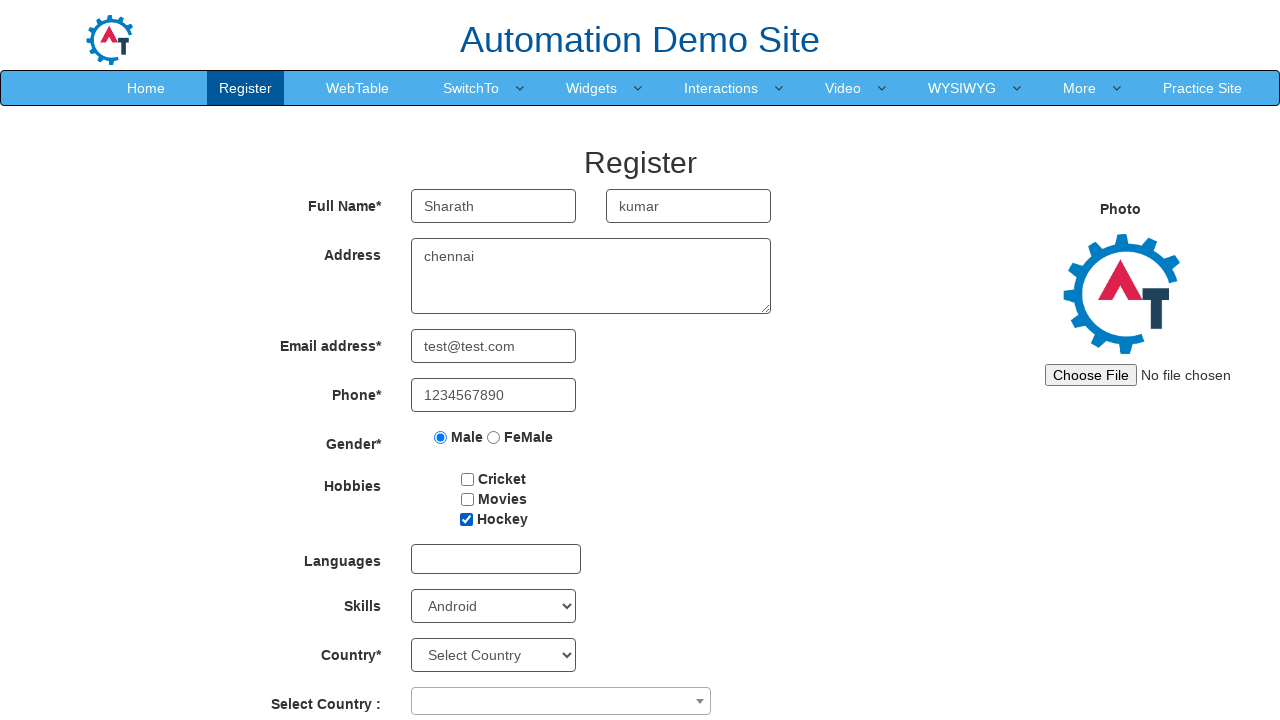

Selected year of birth from dropdown (index 4) on #yearbox
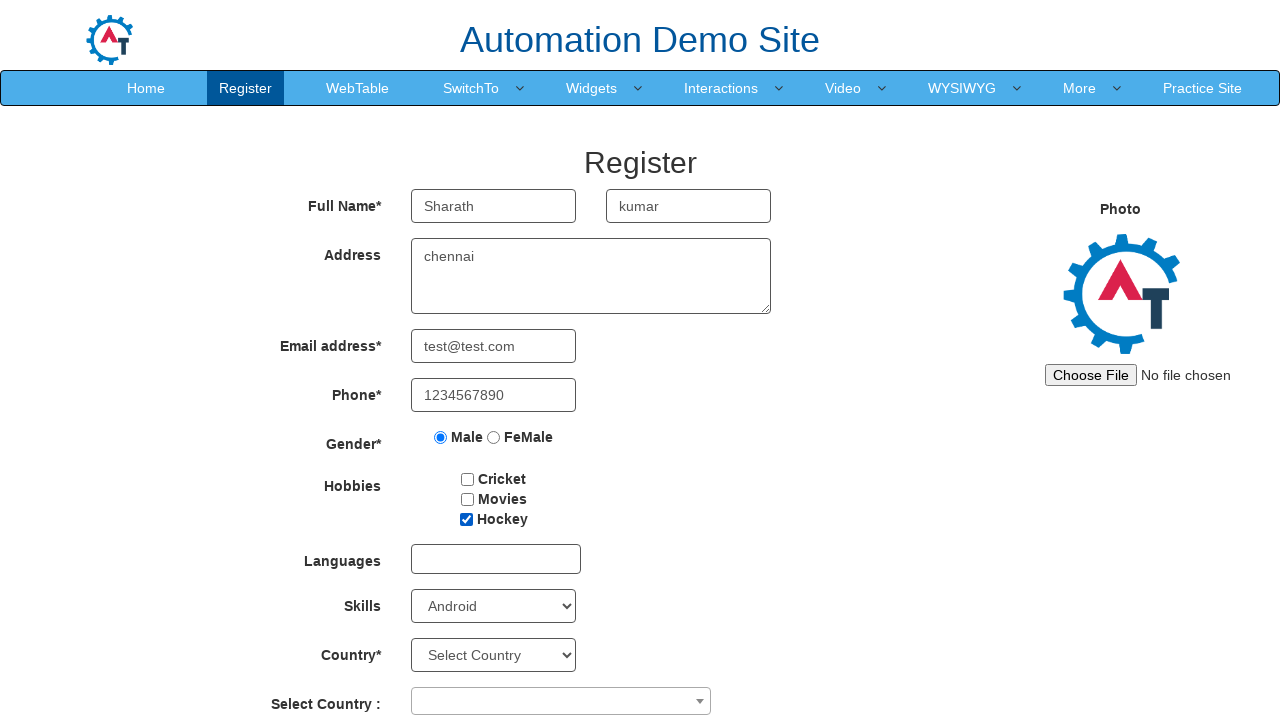

Selected month of birth from dropdown (index 4) on xpath=/html/body/section/div/div/div[2]/form/div[11]/div[2]/select
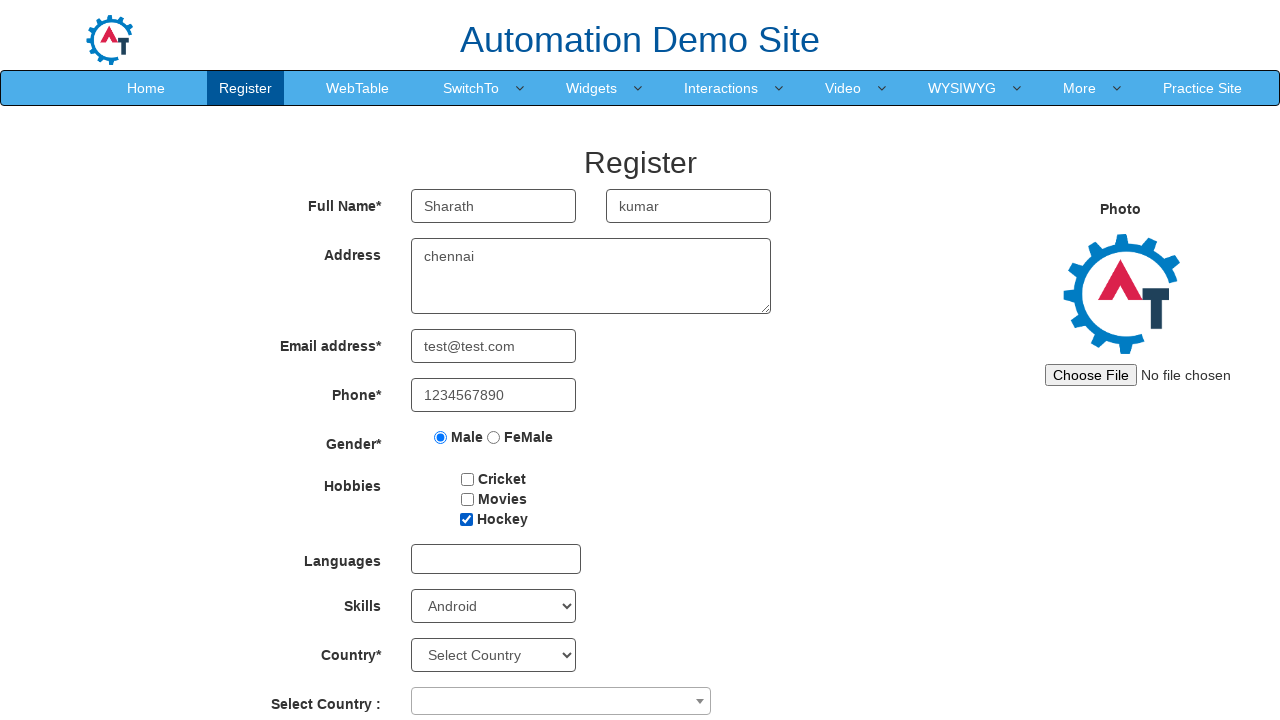

Selected day of birth from dropdown (index 4) on #daybox
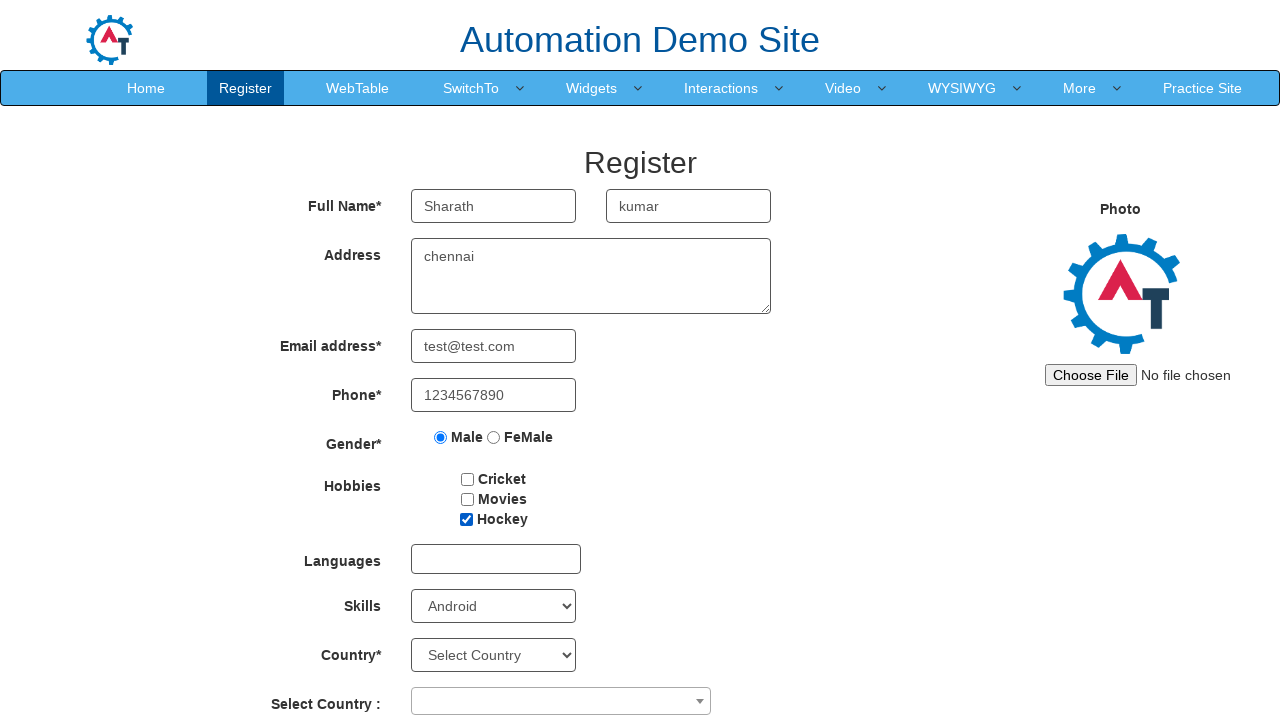

Filled in password field with 'Sharath@123' on #firstpassword
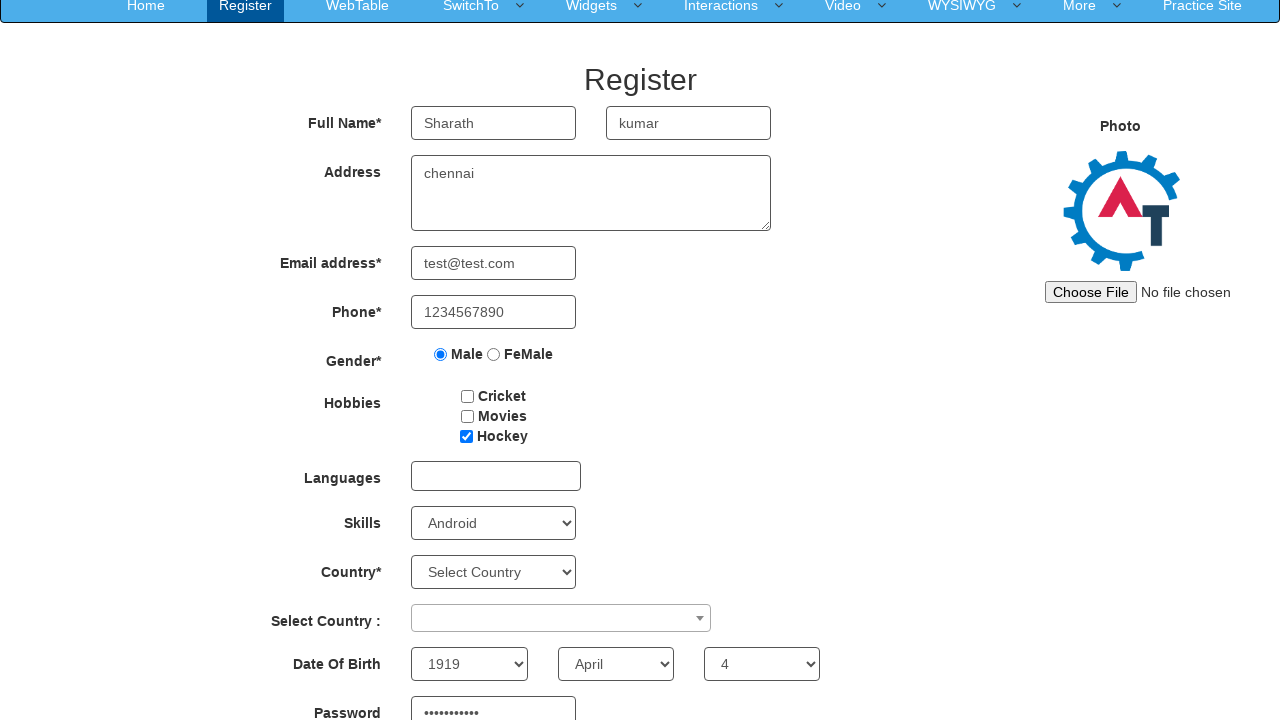

Filled in password confirmation field with 'Sharath@123' on #secondpassword
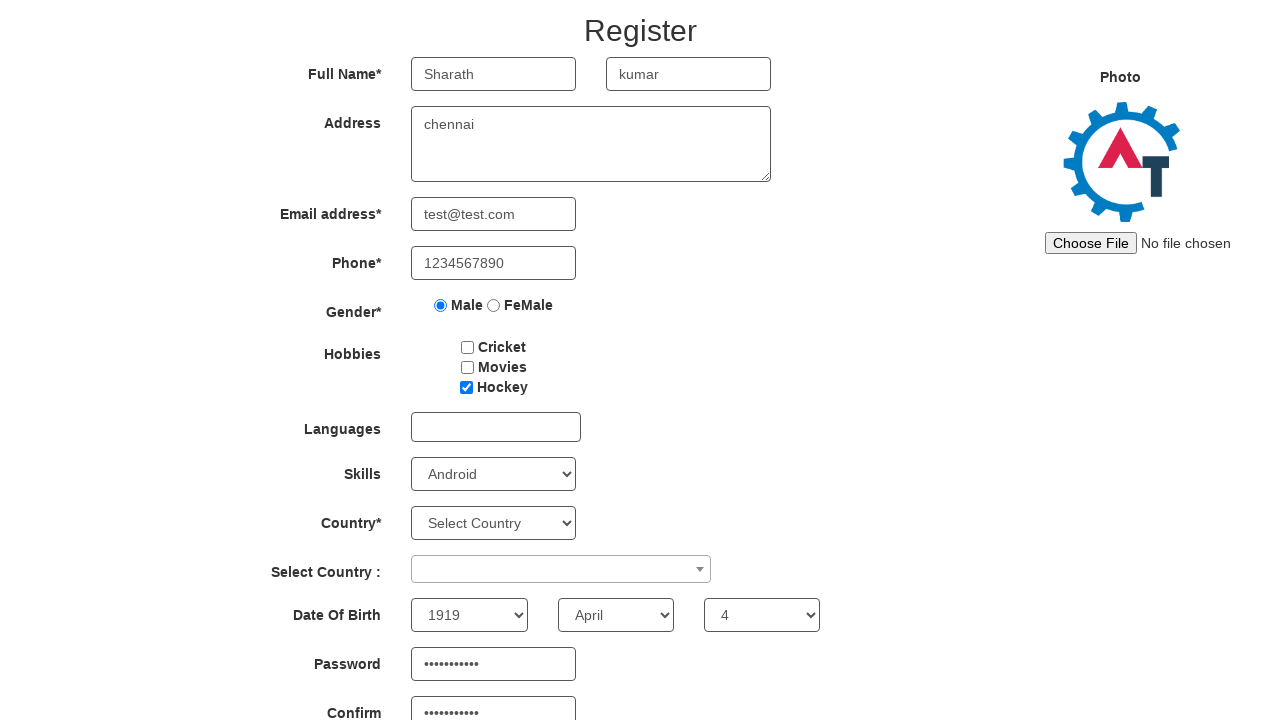

Clicked submit button to submit registration form at (572, 623) on #submitbtn
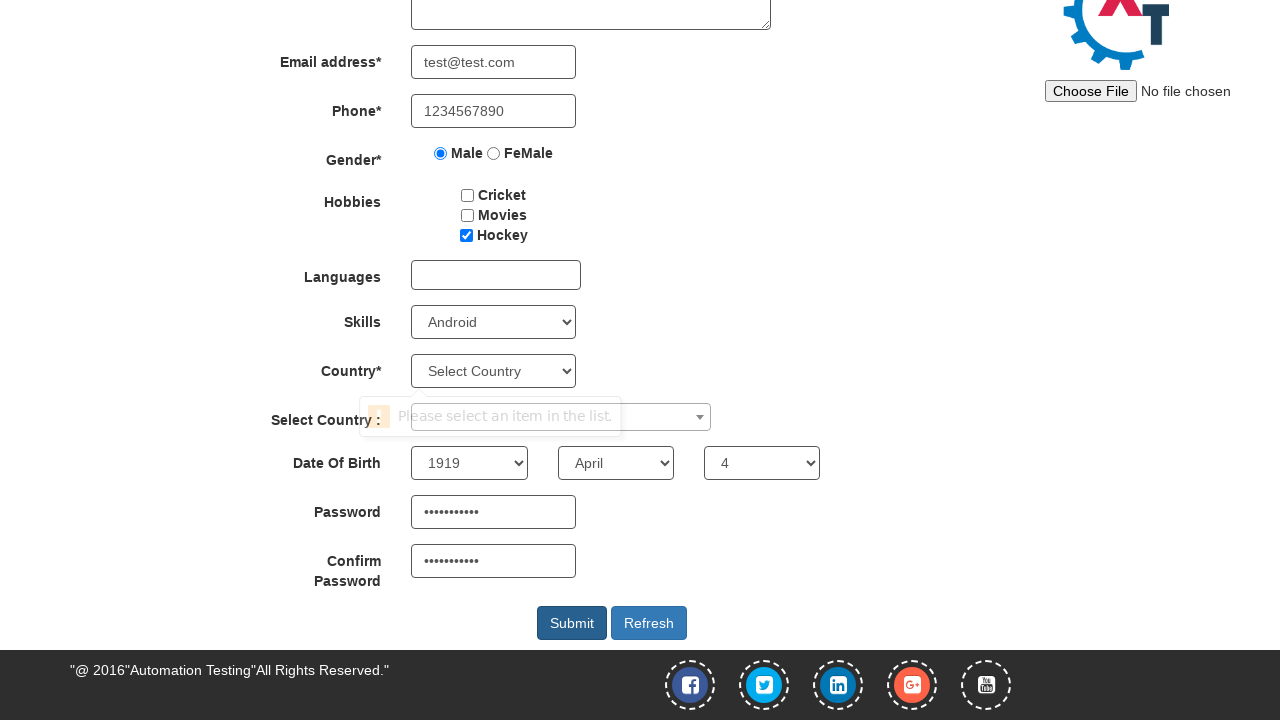

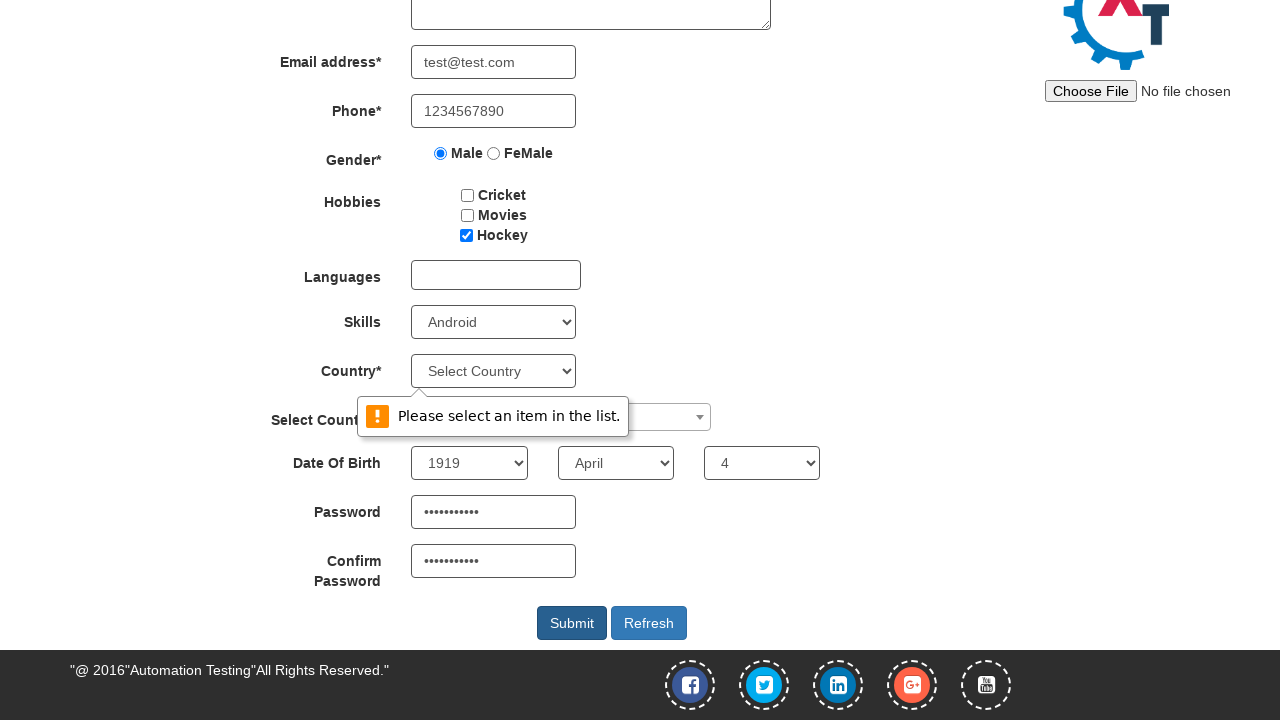